Tests manager viewing customers list by clicking Bank Manager Login and then Customers button

Starting URL: https://www.globalsqa.com/angularJs-protractor/BankingProject/#/

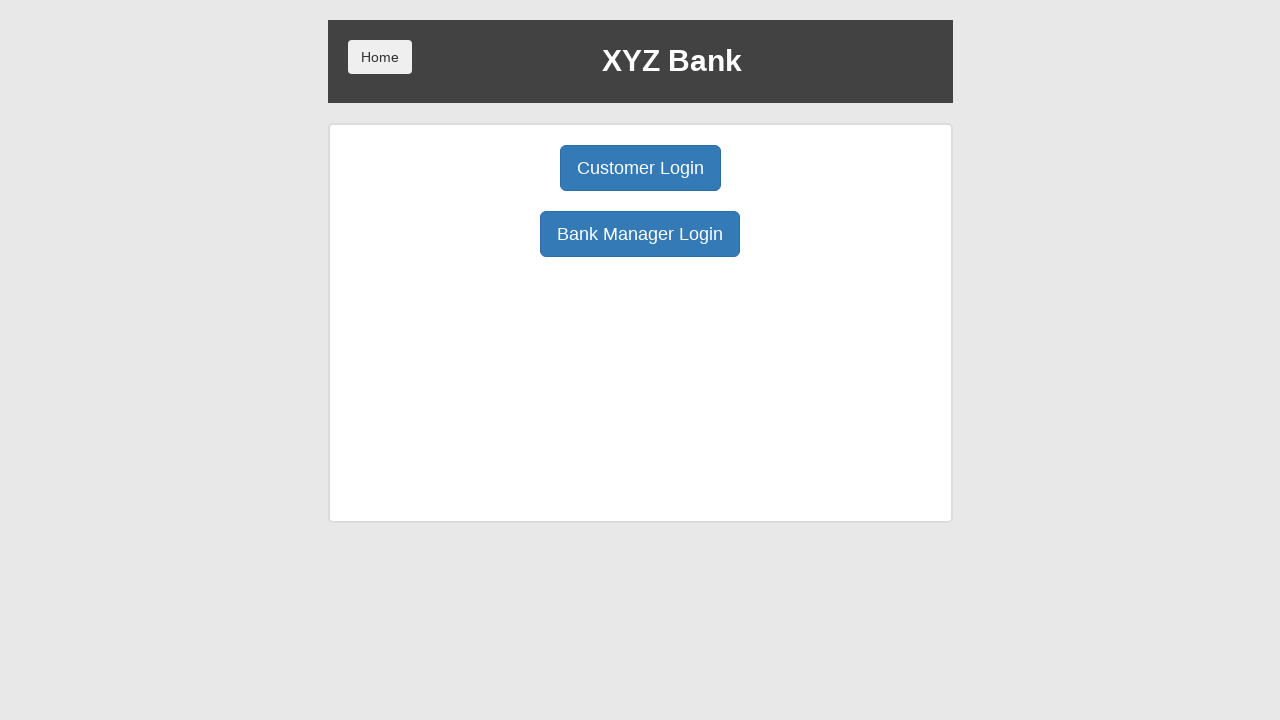

Clicked Bank Manager Login button at (640, 234) on xpath=//button[normalize-space()='Bank Manager Login']
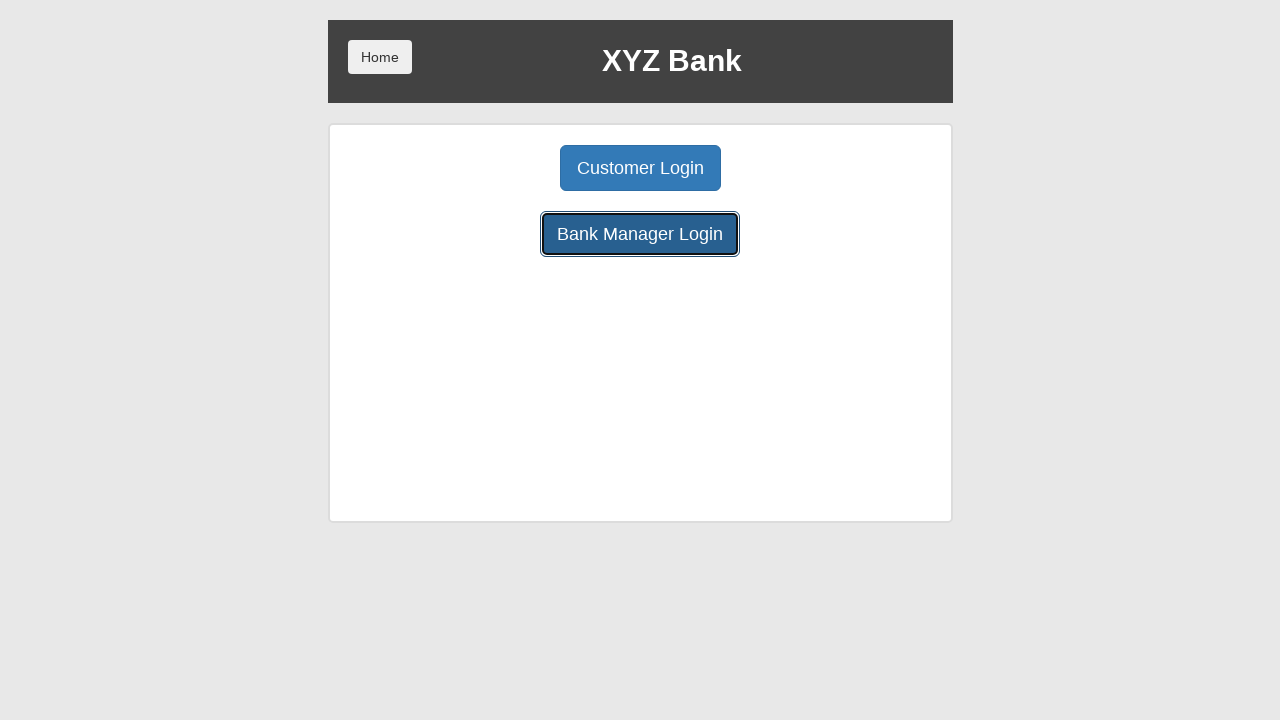

Clicked Customers button at (792, 168) on xpath=//button[normalize-space()='Customers']
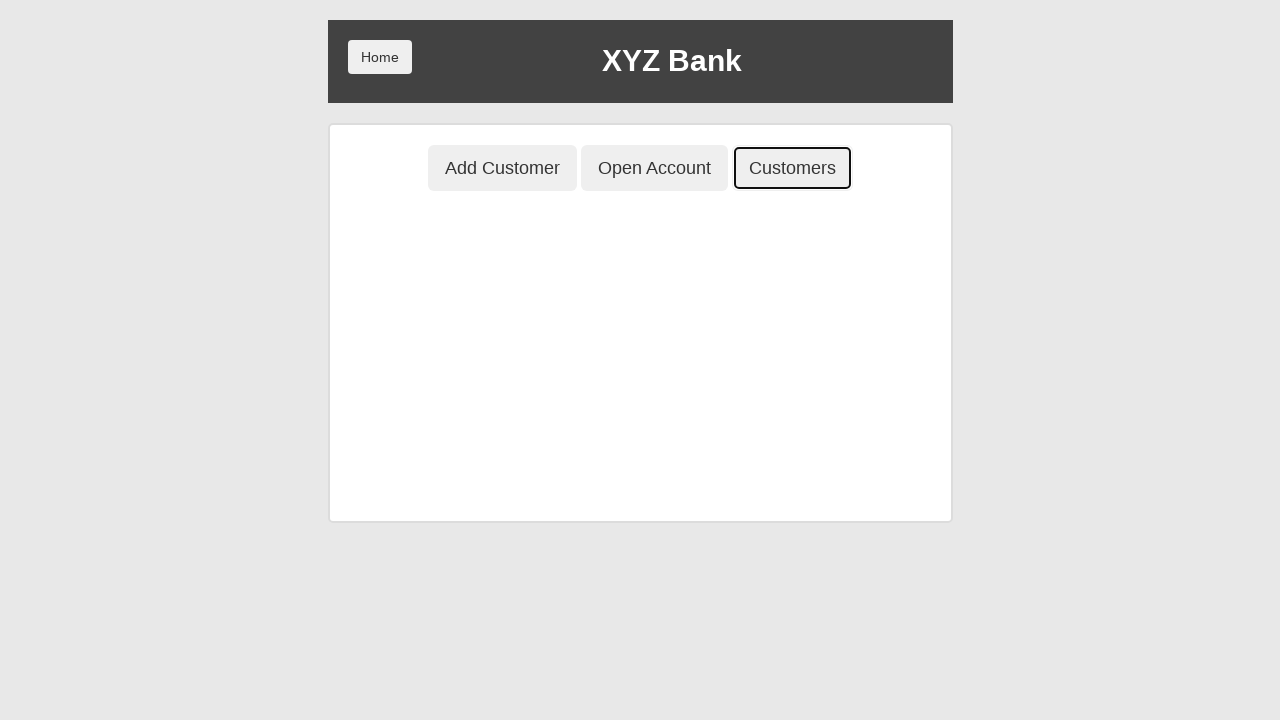

Customers table loaded successfully
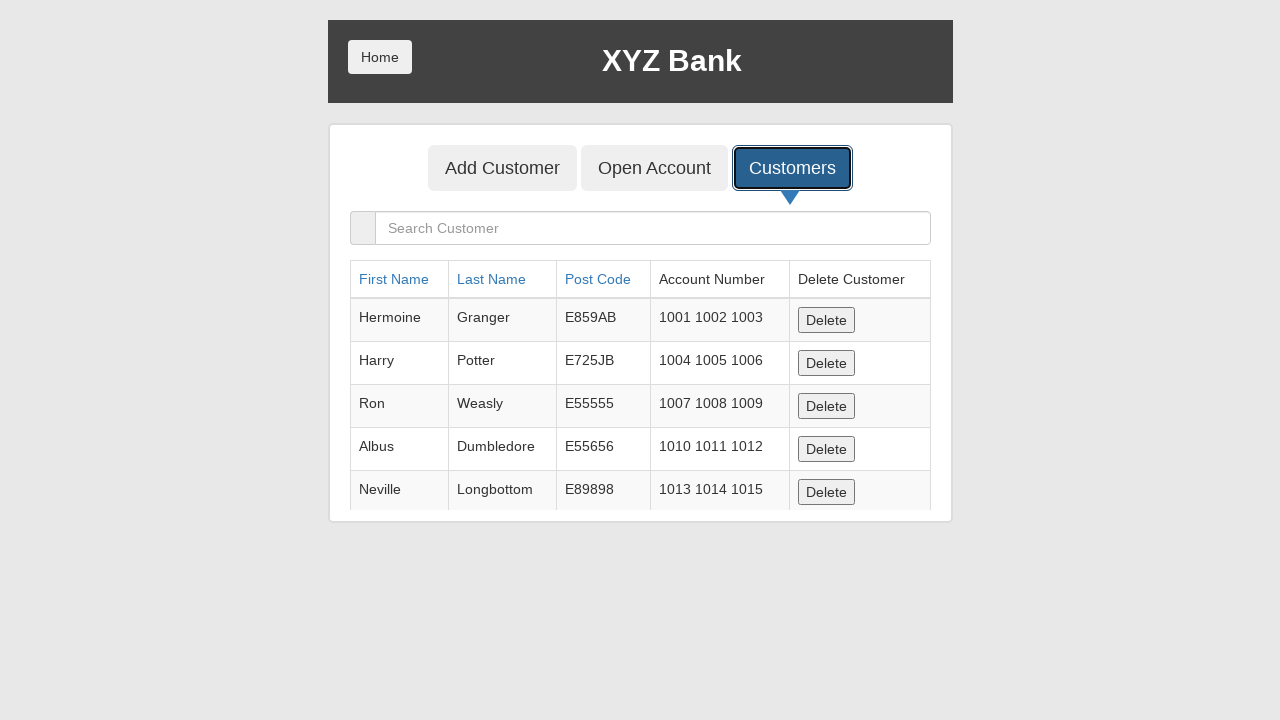

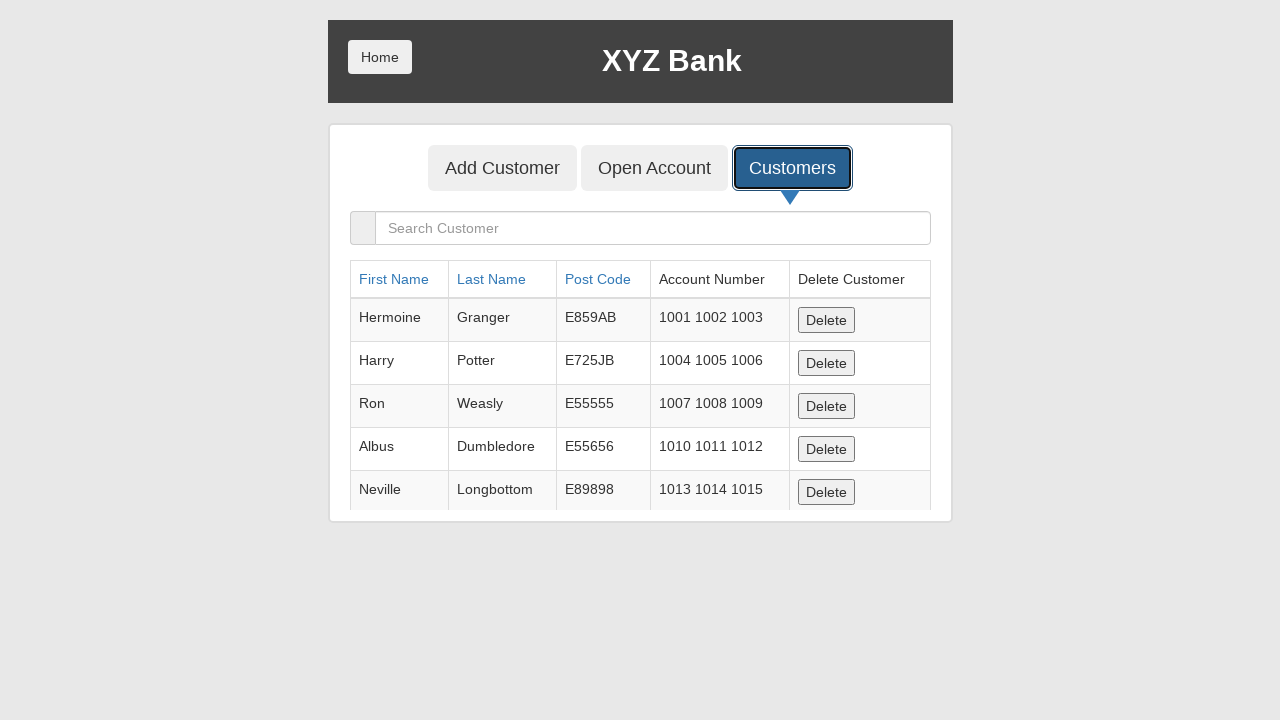